Tests dynamic loading functionality by clicking a Start button and waiting for dynamically loaded content to appear with the text "Hello World!"

Starting URL: https://the-internet.herokuapp.com/dynamic_loading/2

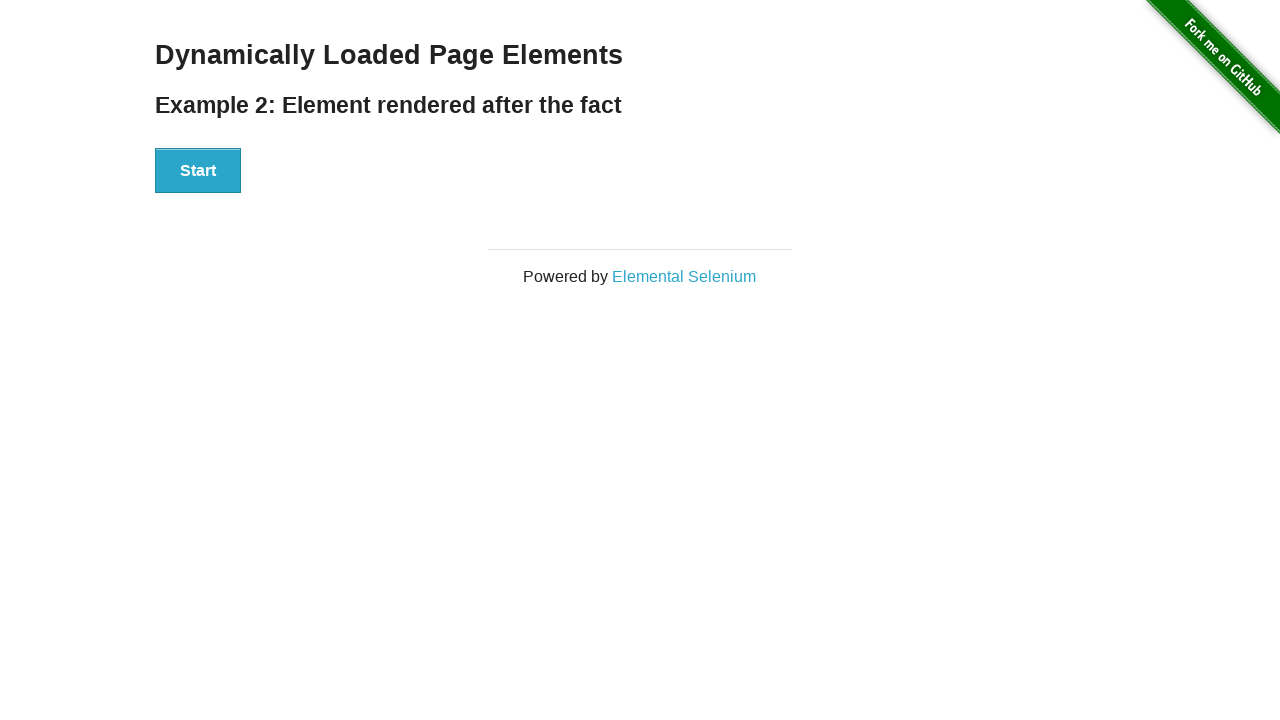

Navigated to dynamic loading test page
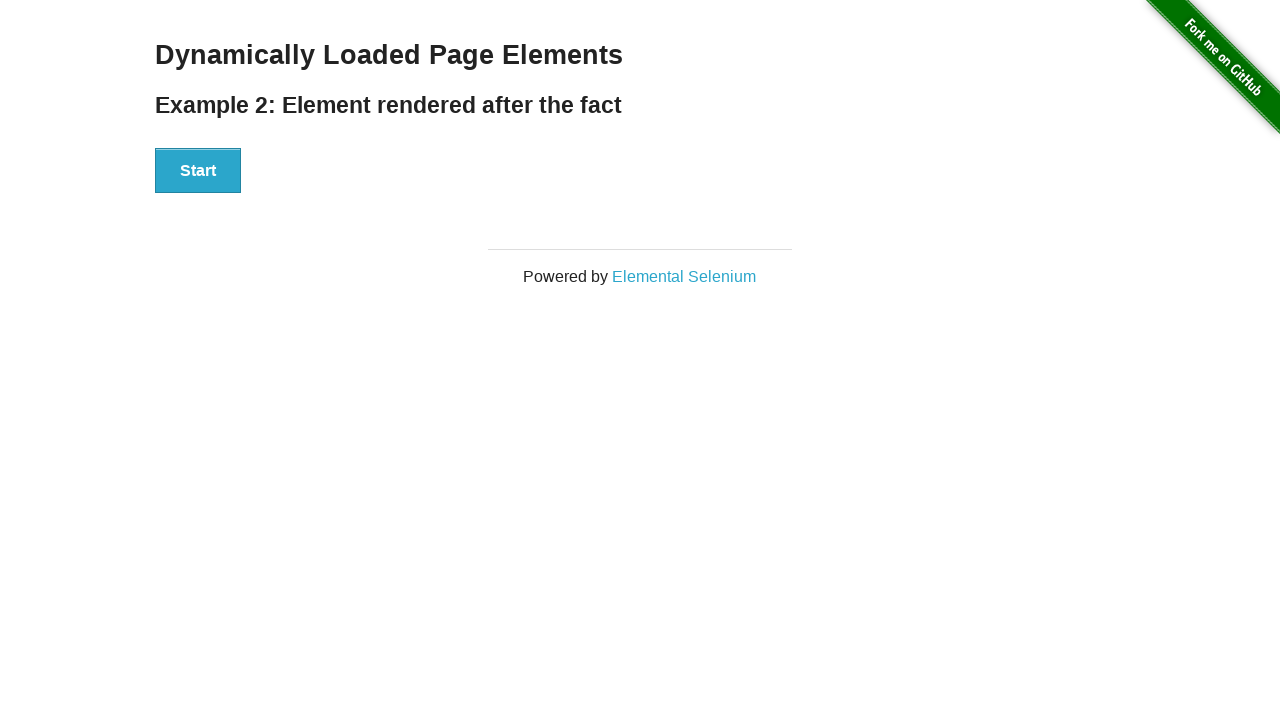

Clicked Start button to trigger dynamic loading at (198, 171) on xpath=//button[text()='Start']
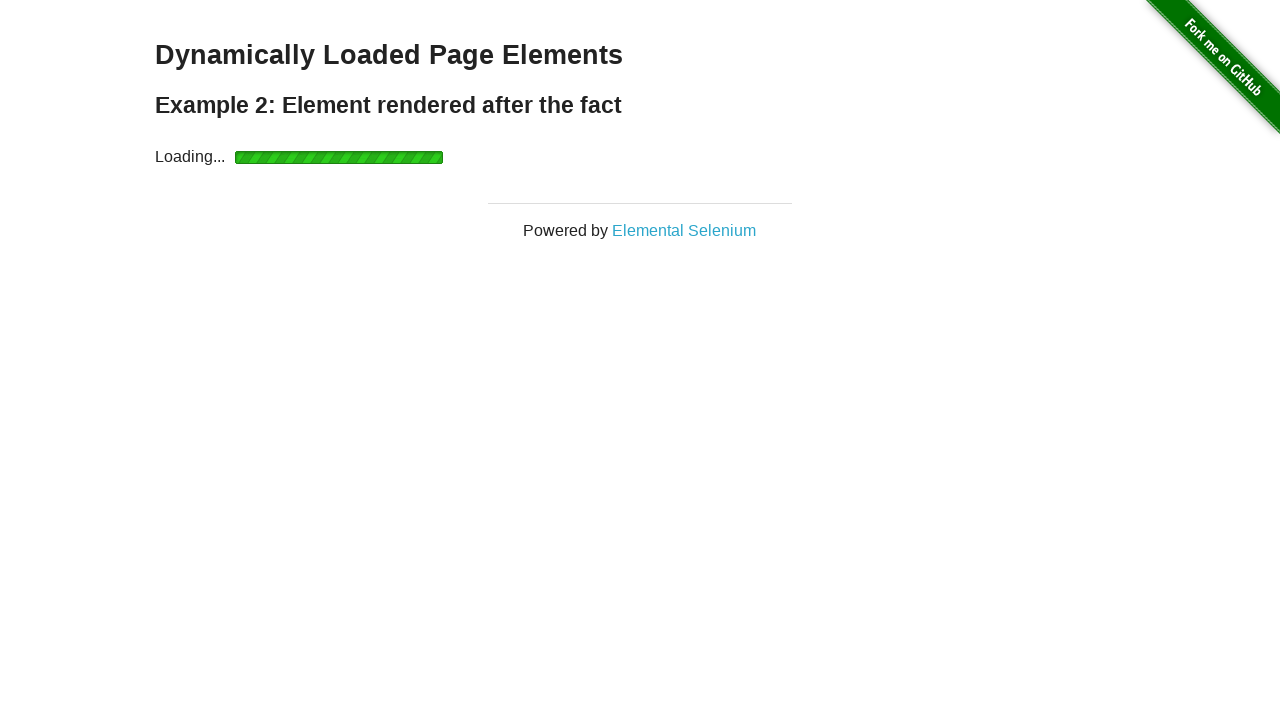

Dynamically loaded content appeared with #finish element visible
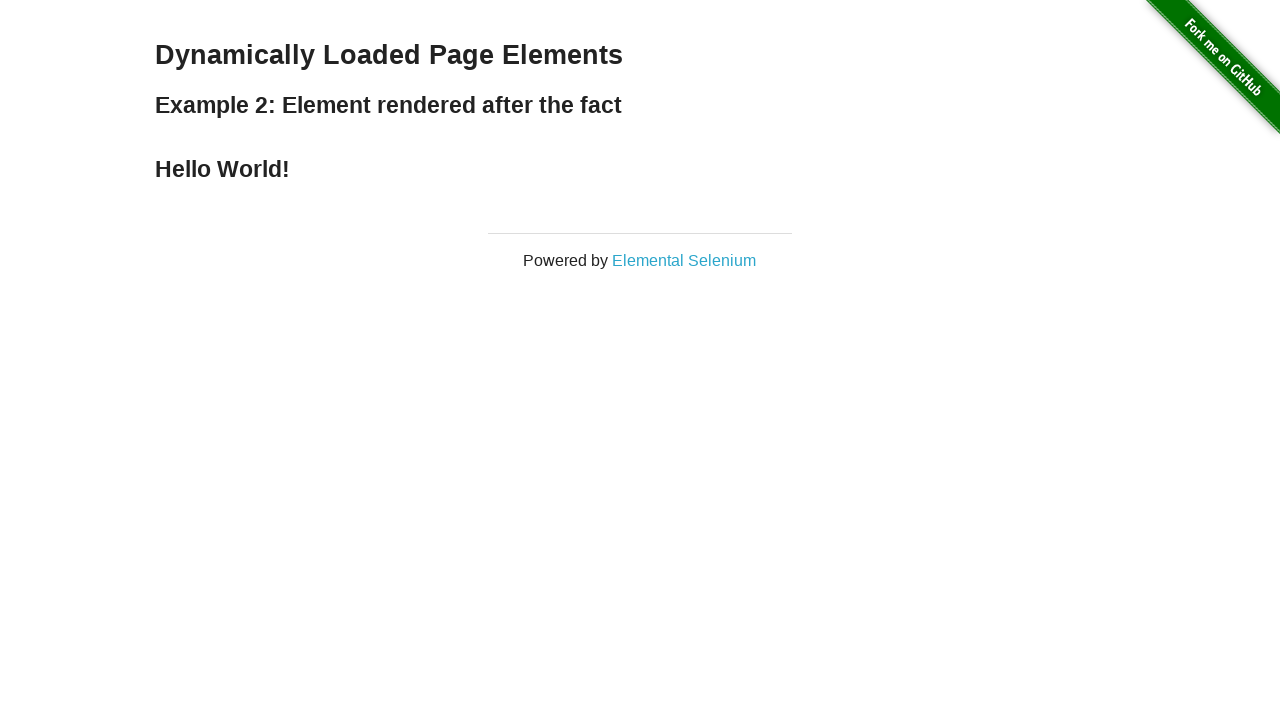

Retrieved text content from finish element
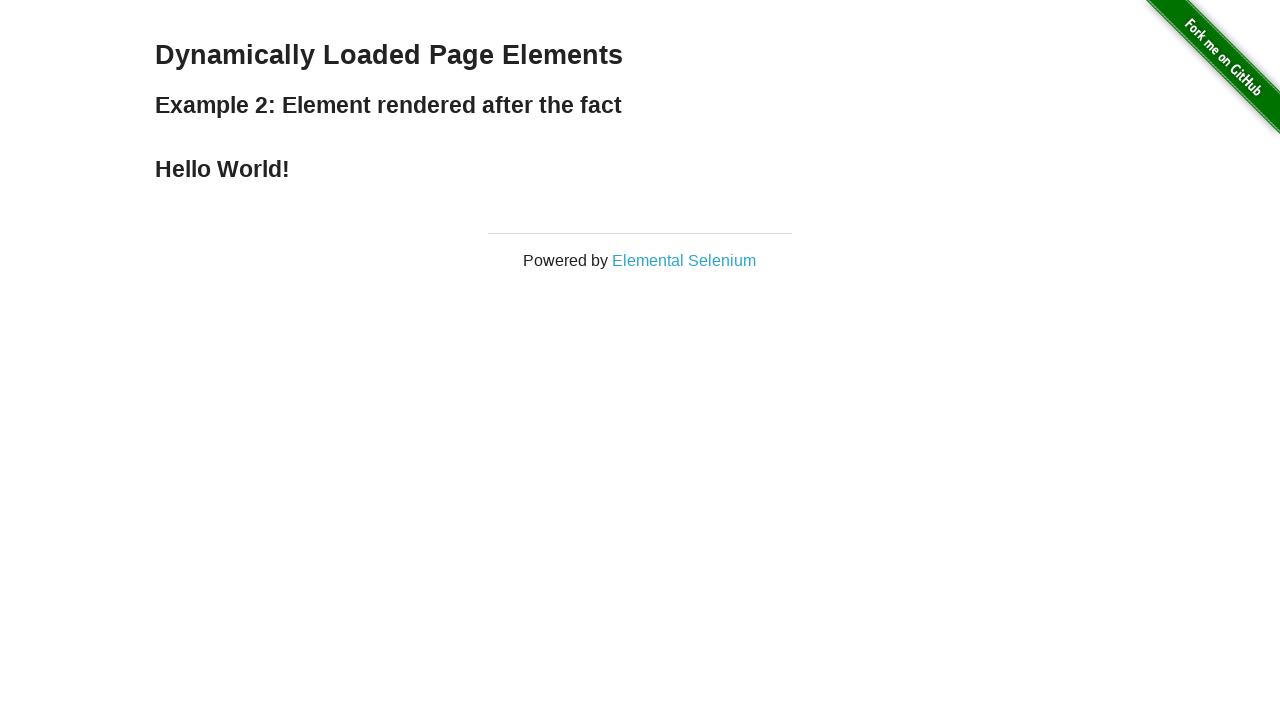

Verified that dynamically loaded text is 'Hello World!'
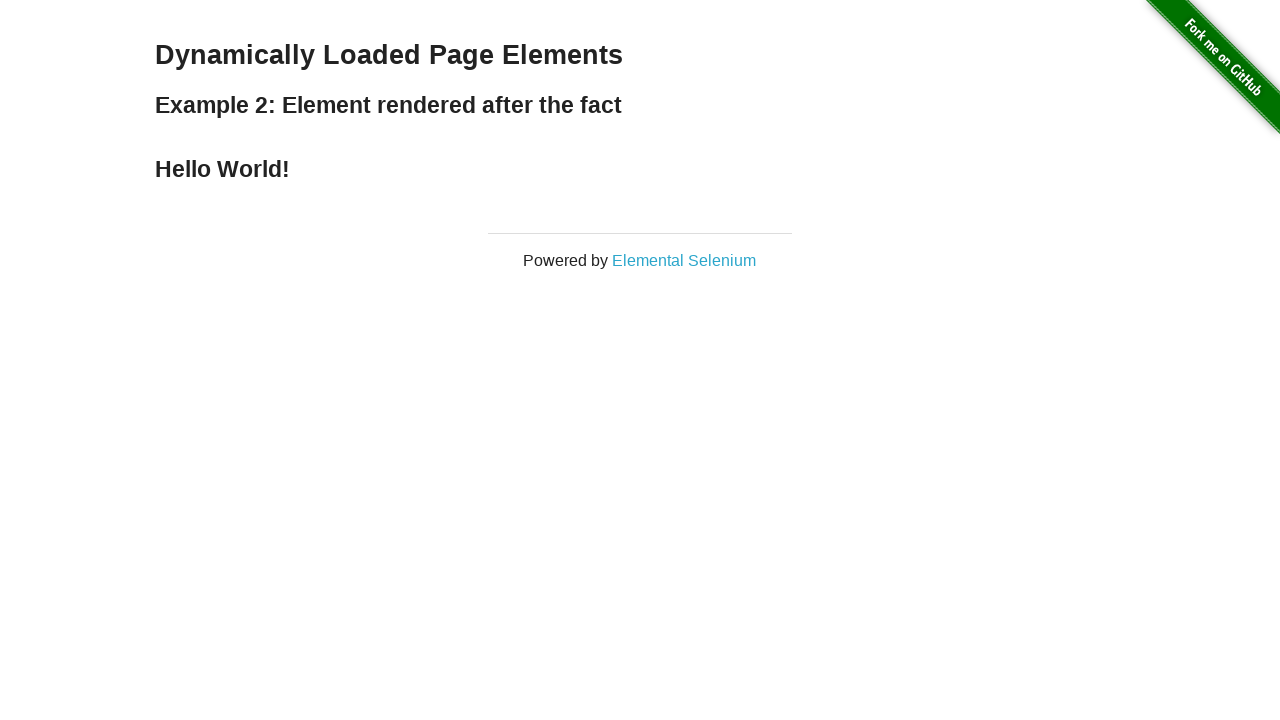

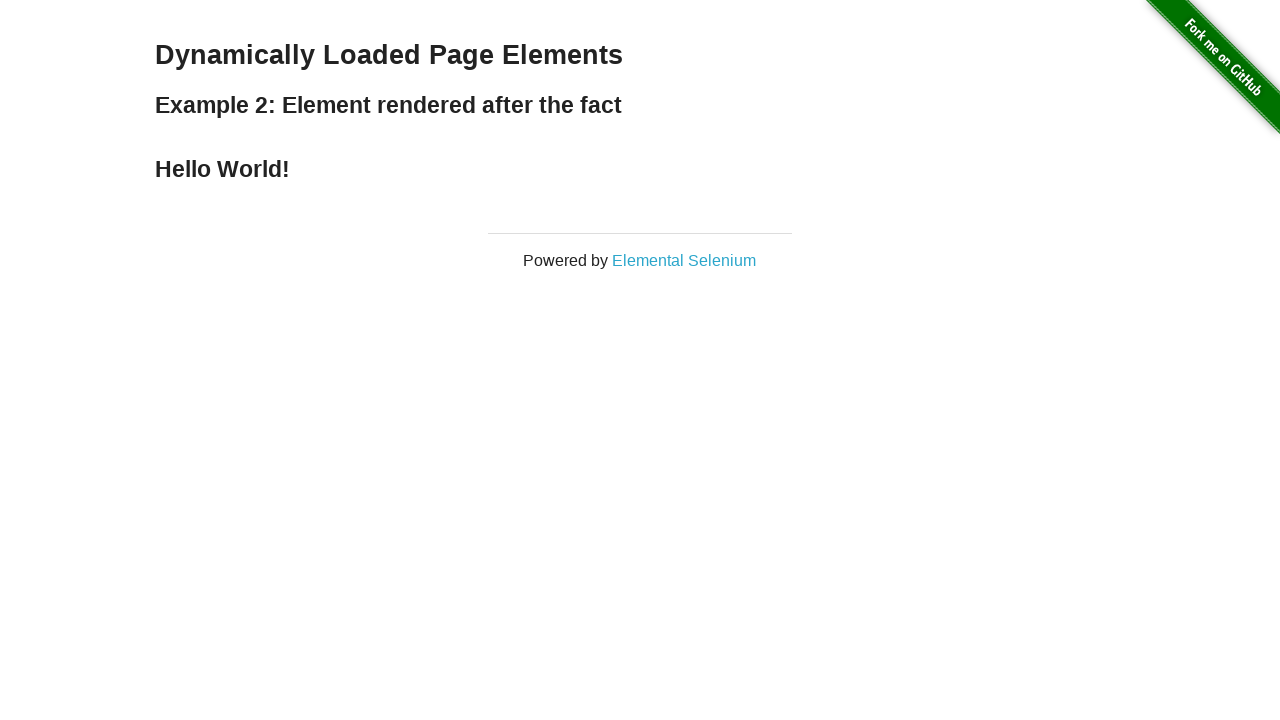